Tests a form submission on demoqa.com by filling in text fields for full name, email, and addresses, then submitting the form and verifying the displayed results

Starting URL: https://demoqa.com/text-box

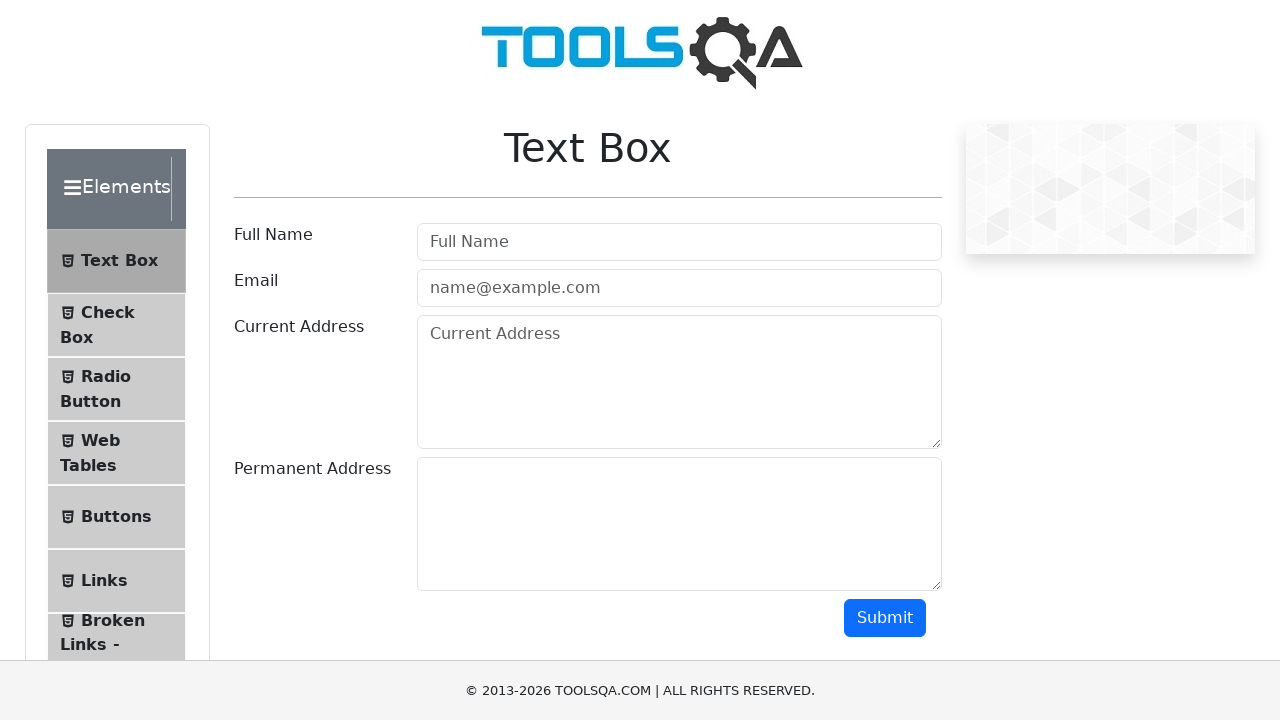

Clicked on full name input field at (679, 242) on #userName
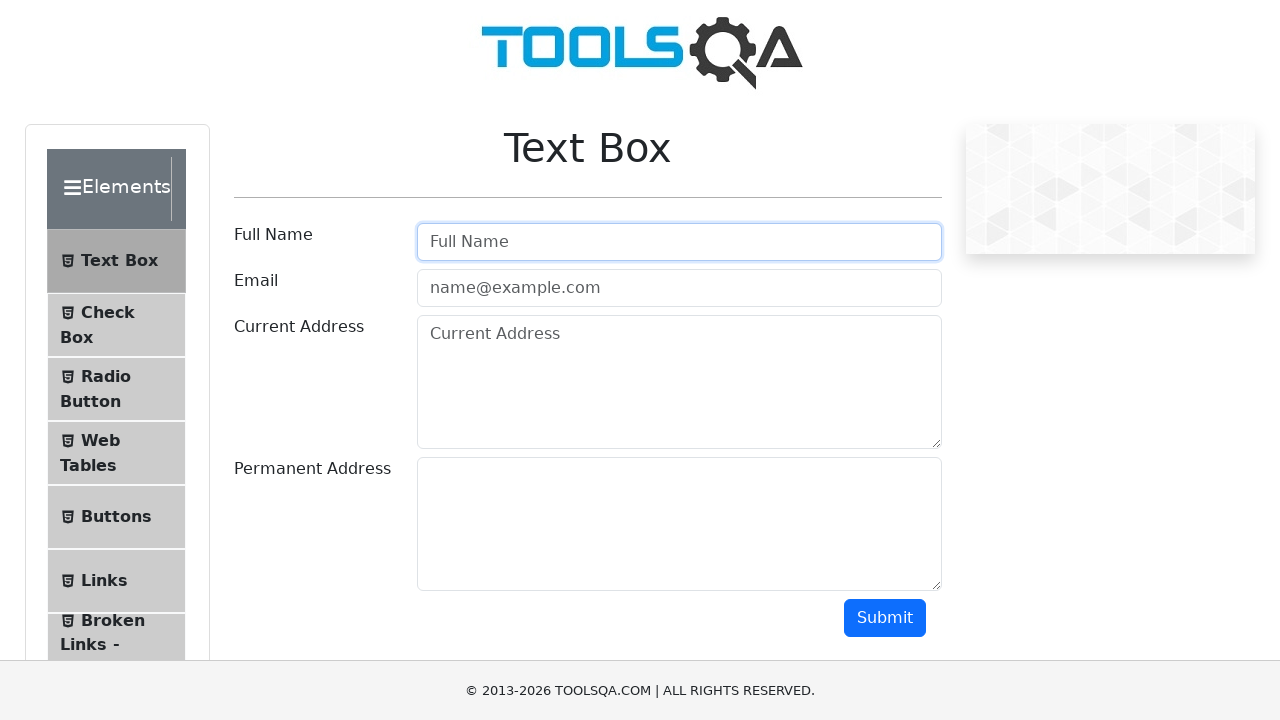

Filled full name field with 'Bedirhan' on #userName
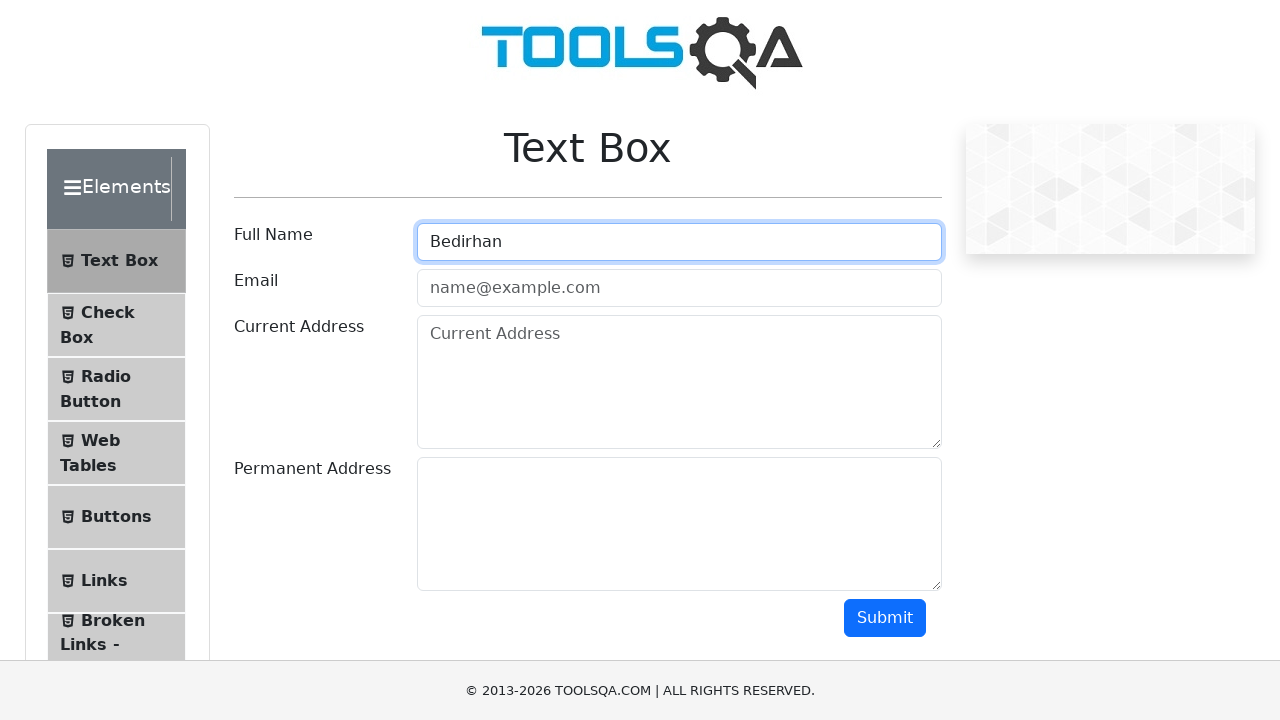

Clicked on email input field at (679, 288) on .mr-sm-2[id='userEmail']
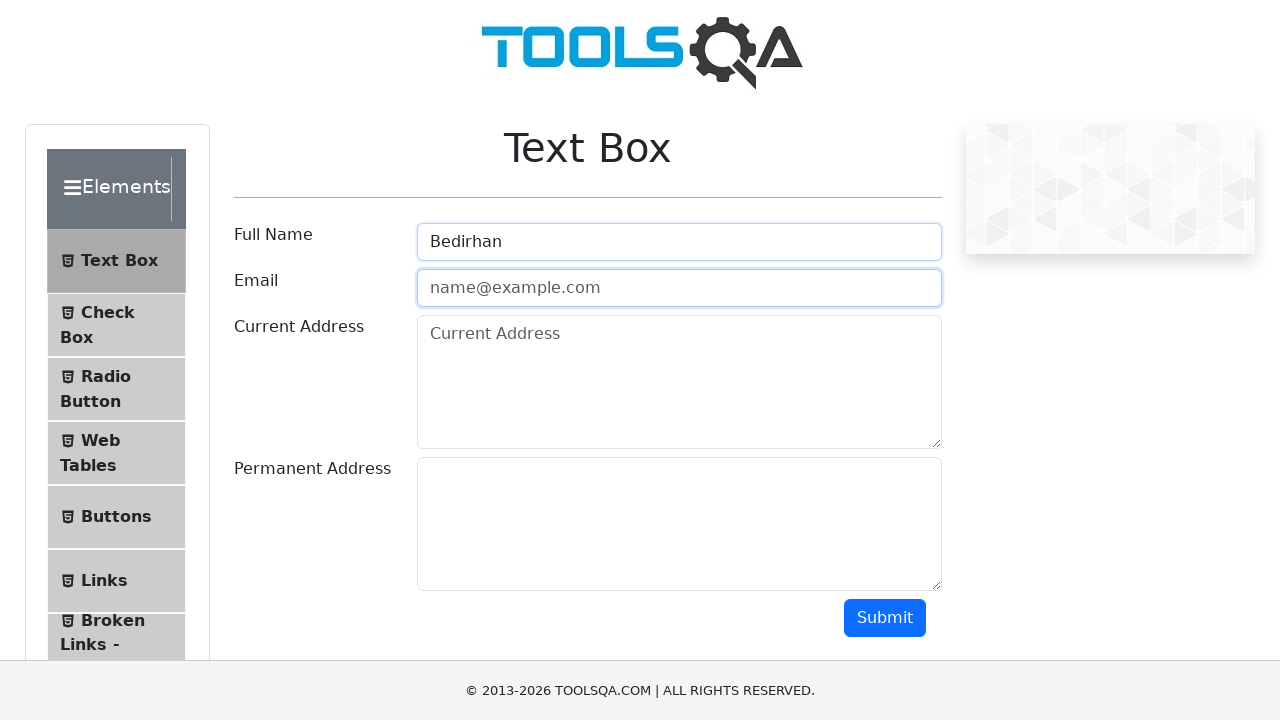

Filled email field with 'bedoyilmaz@gmail.com' on .mr-sm-2[id='userEmail']
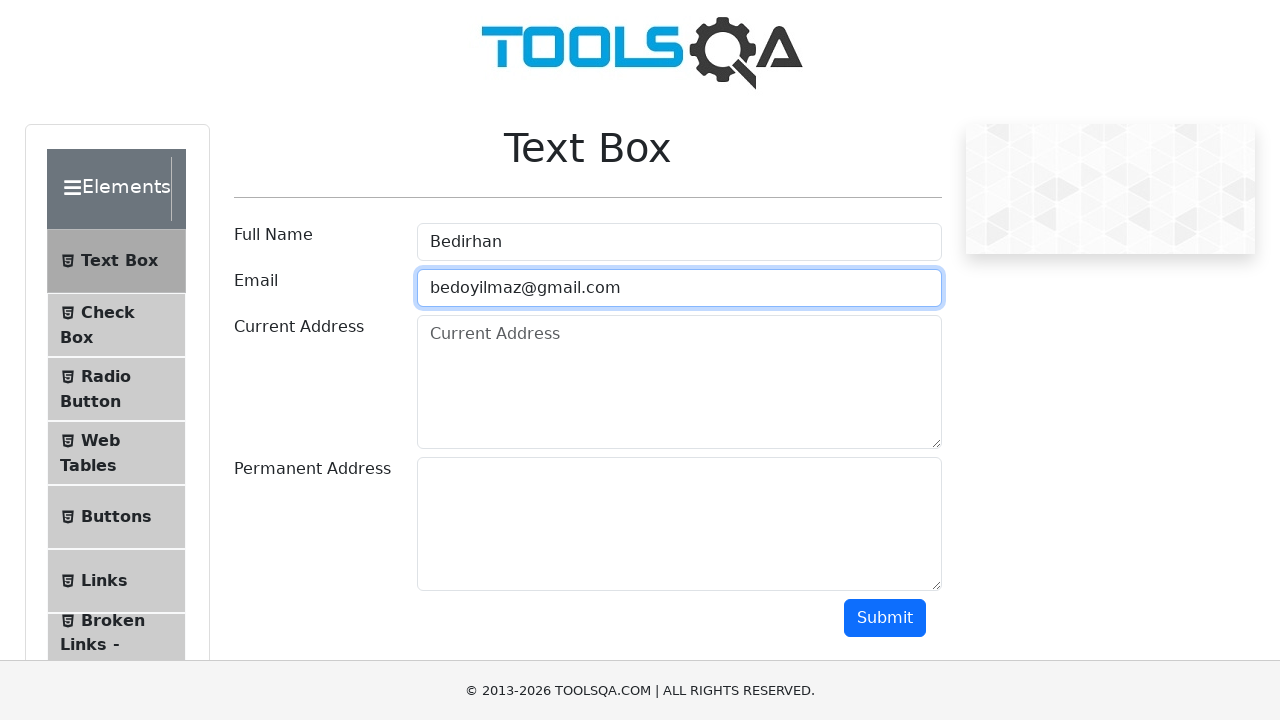

Clicked on current address input field at (679, 382) on .form-control[placeholder='Current Address']
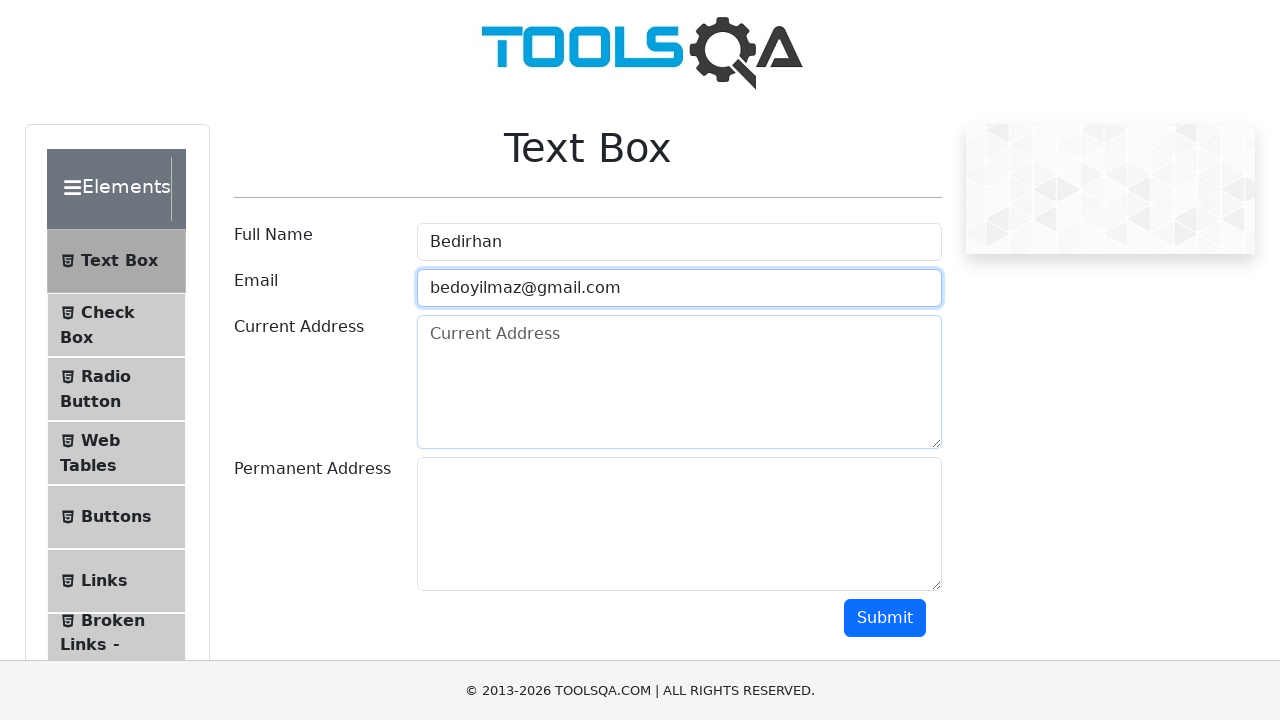

Filled current address field with 'Kocaeli' on .form-control[placeholder='Current Address']
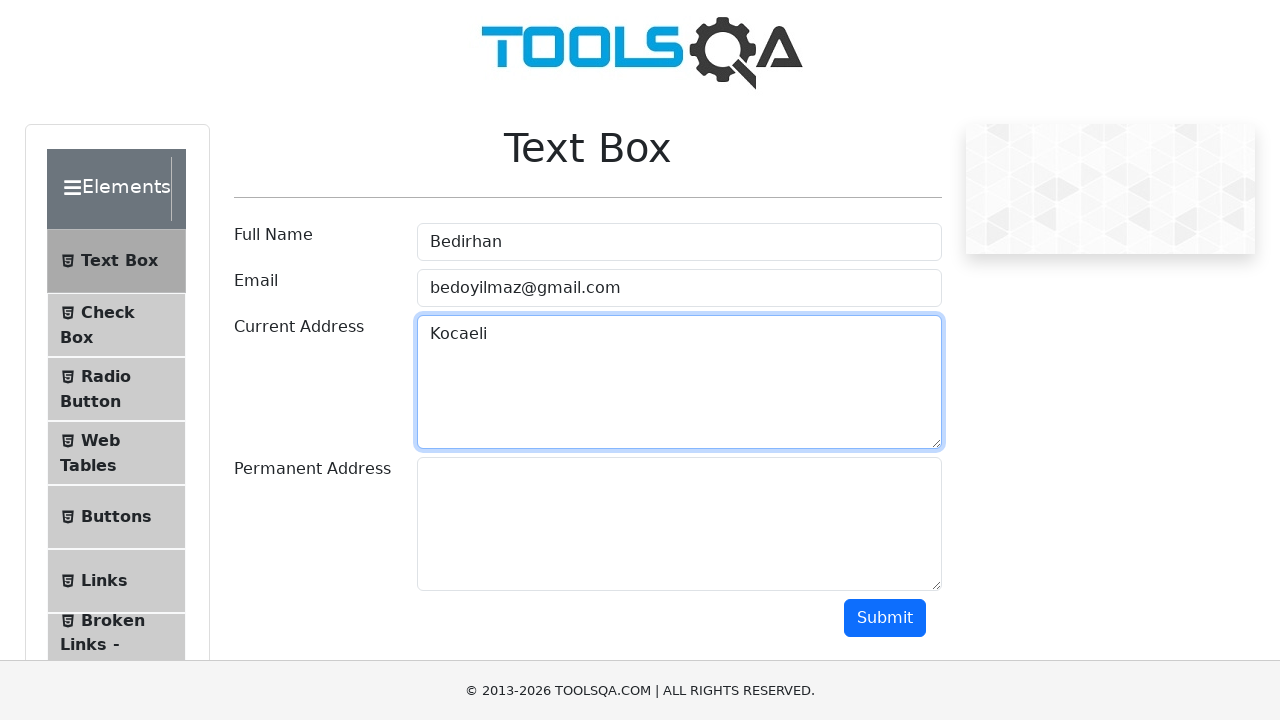

Clicked on permanent address input field at (679, 524) on #permanentAddress
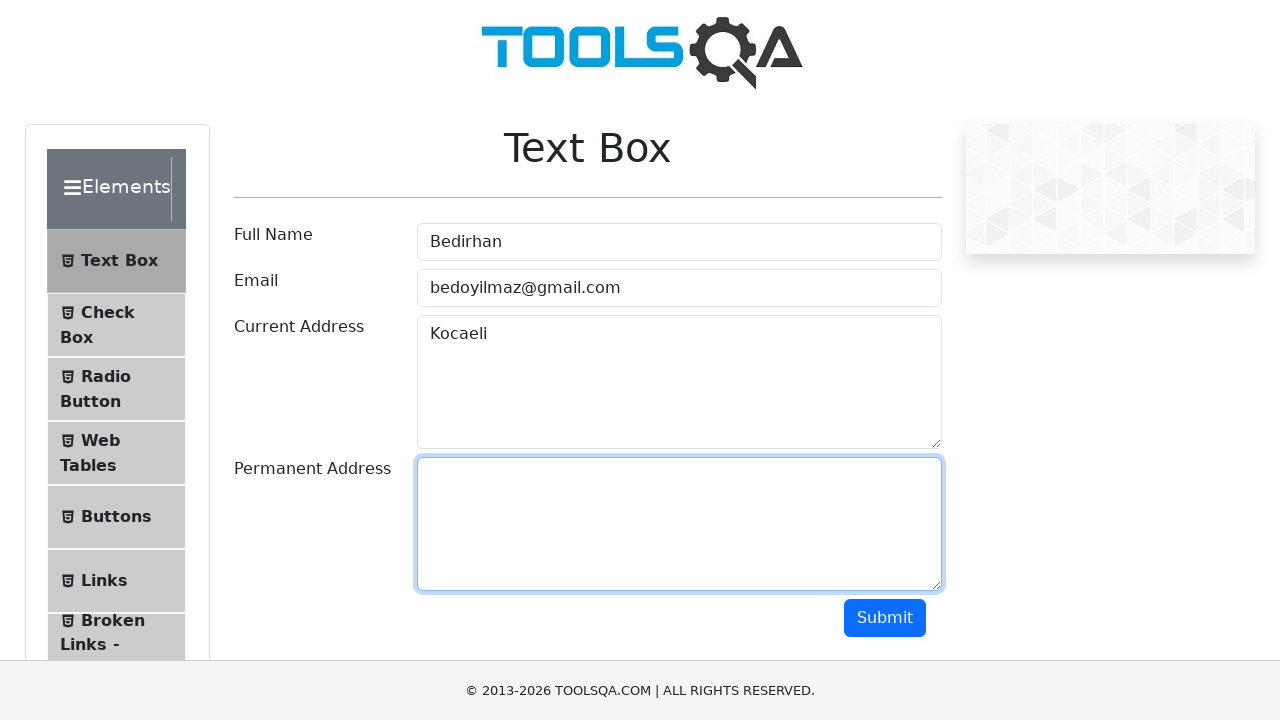

Filled permanent address field with 'Kocaeli' on #permanentAddress
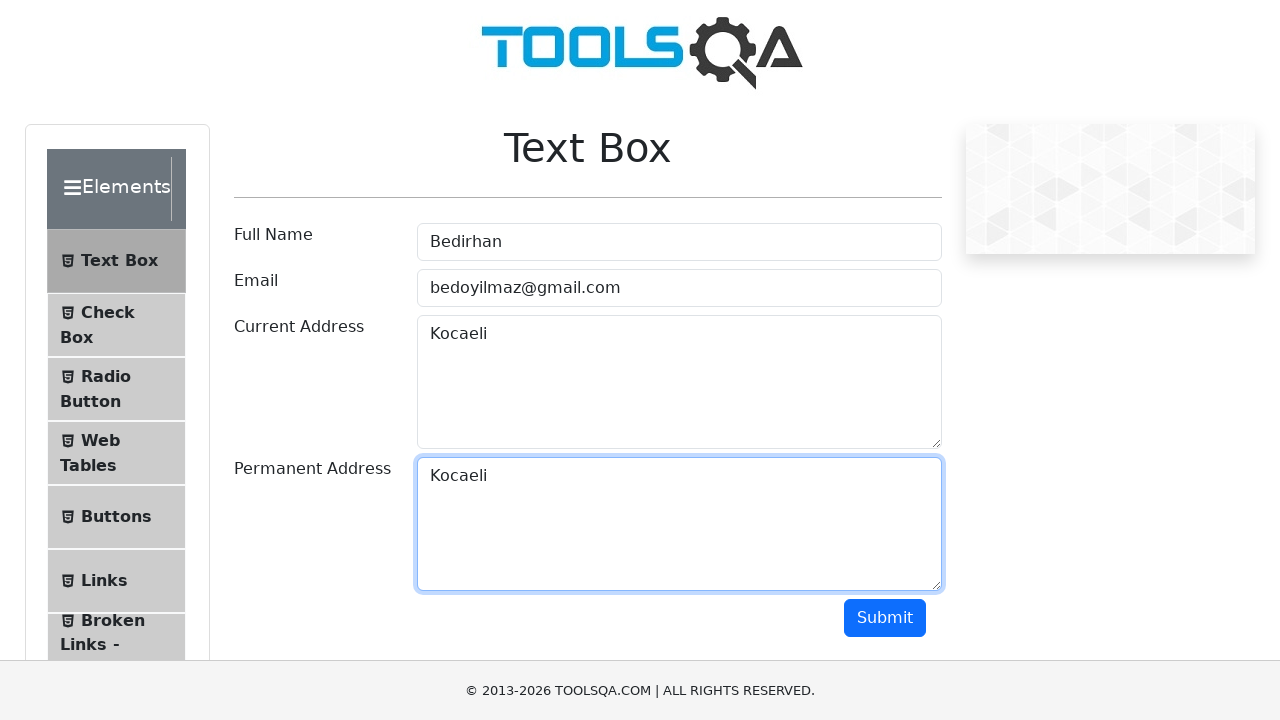

Clicked submit button to submit the form at (885, 618) on #submit
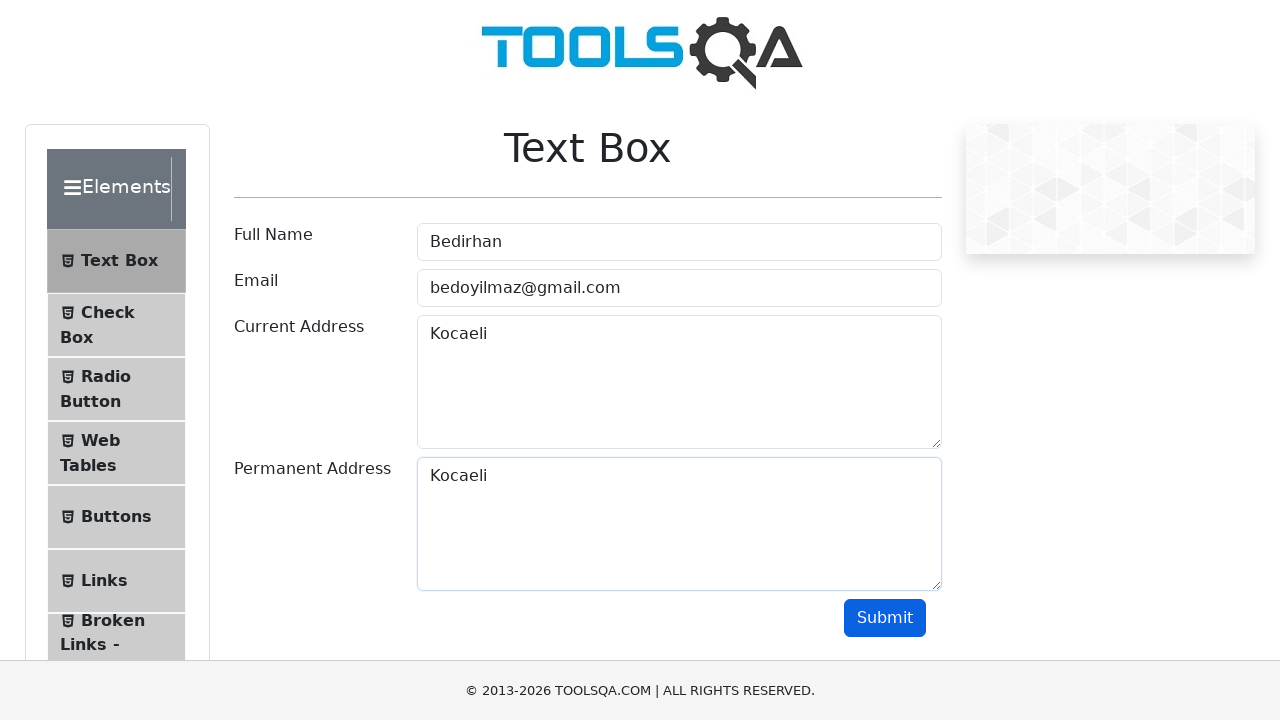

Form results loaded and name field appeared
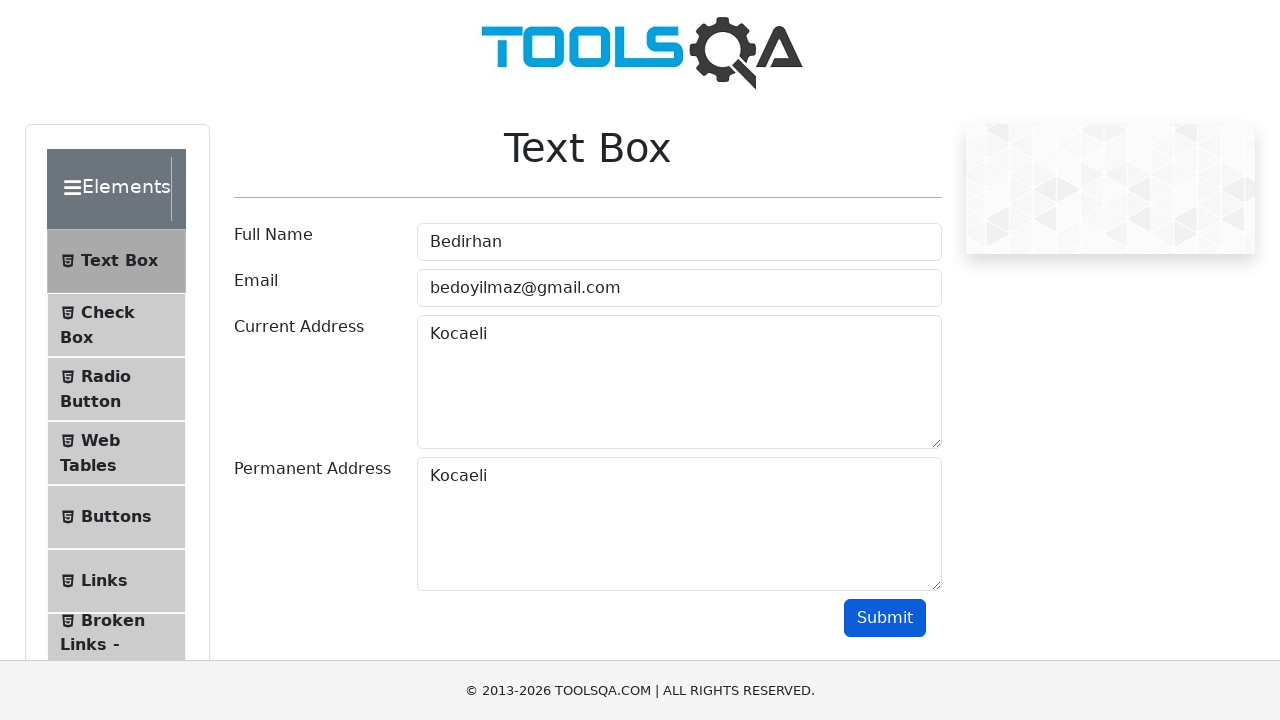

Retrieved submitted name text: Name:Bedirhan
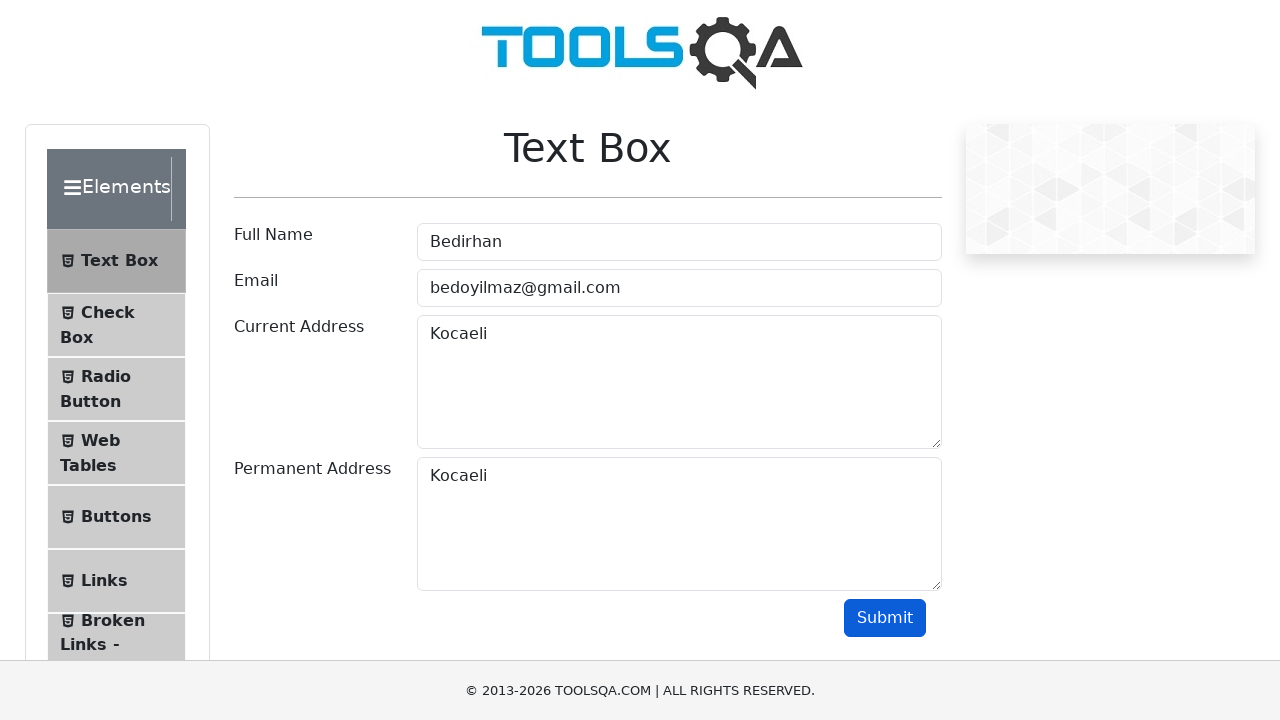

Retrieved submitted email text: Email:bedoyilmaz@gmail.com
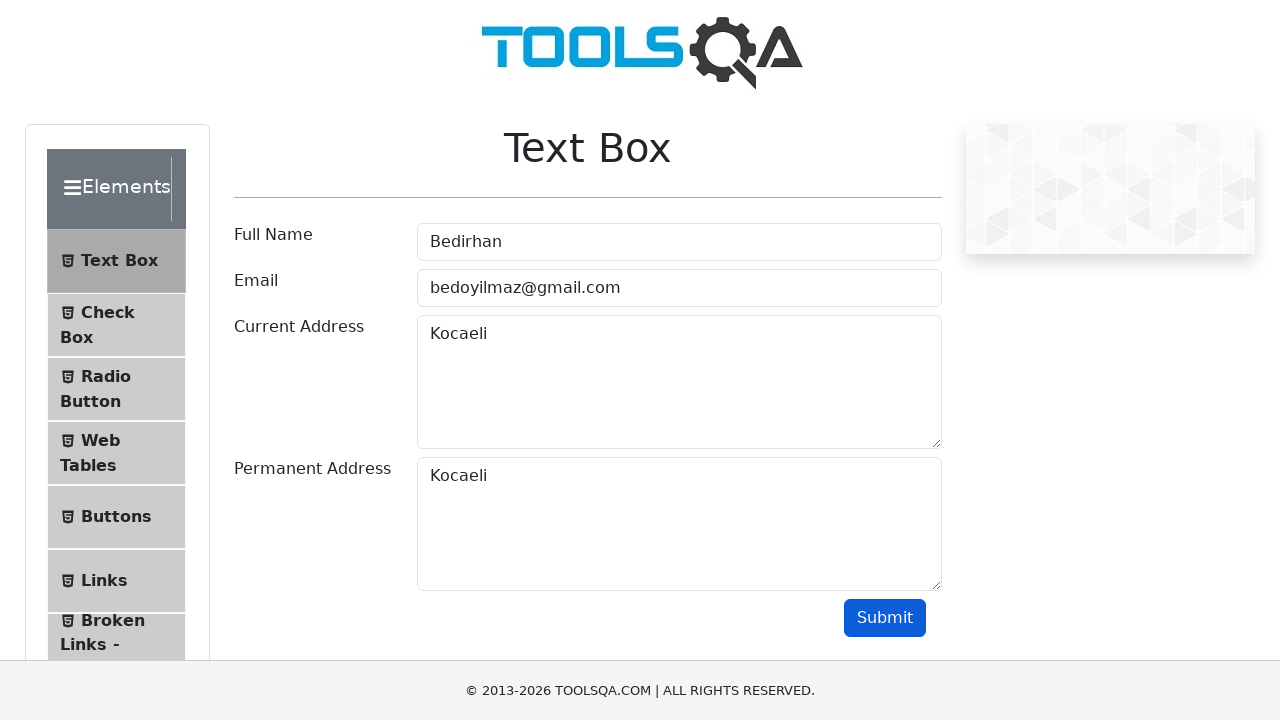

Retrieved submitted current address text: Current Address :Kocaeli
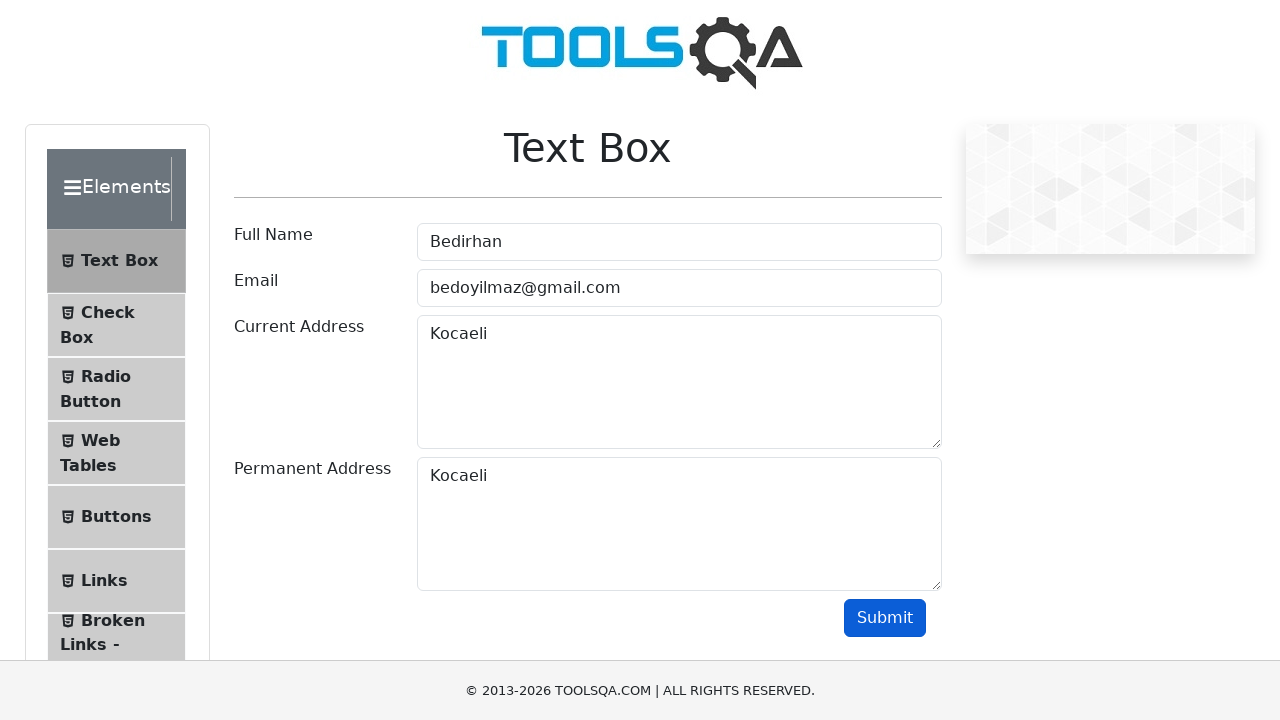

Retrieved submitted permanent address text: Permananet Address :Kocaeli
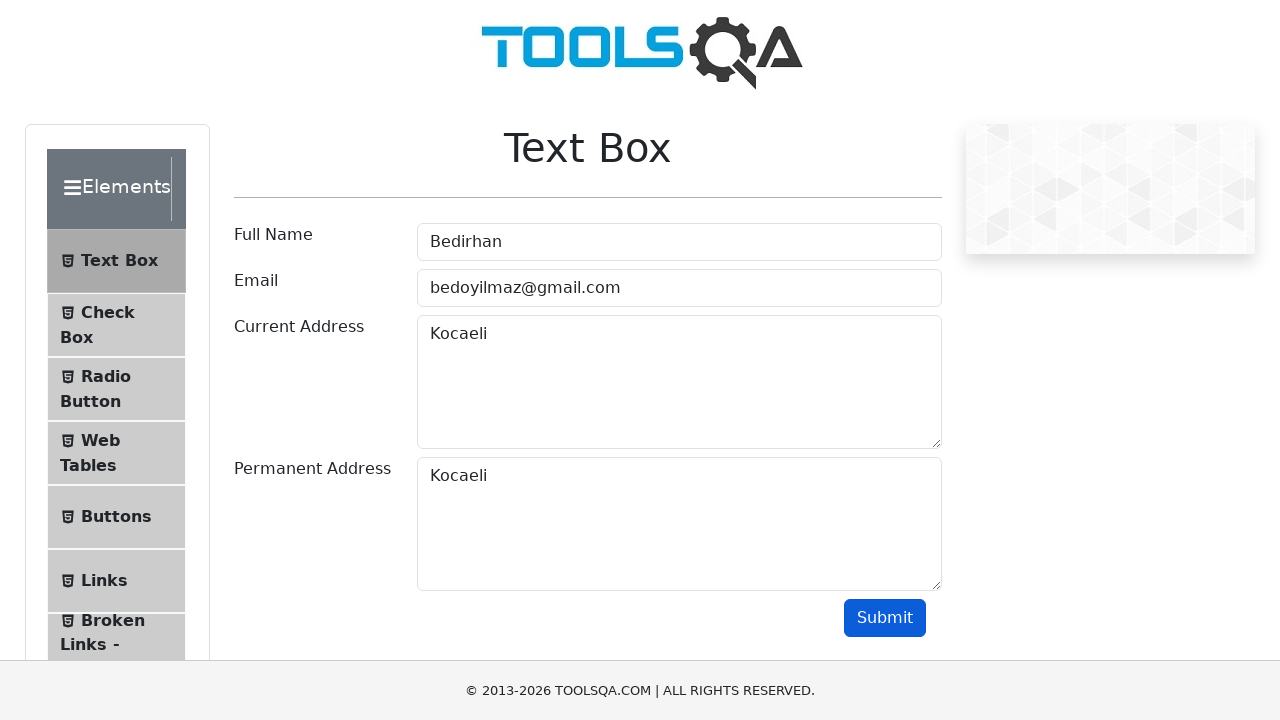

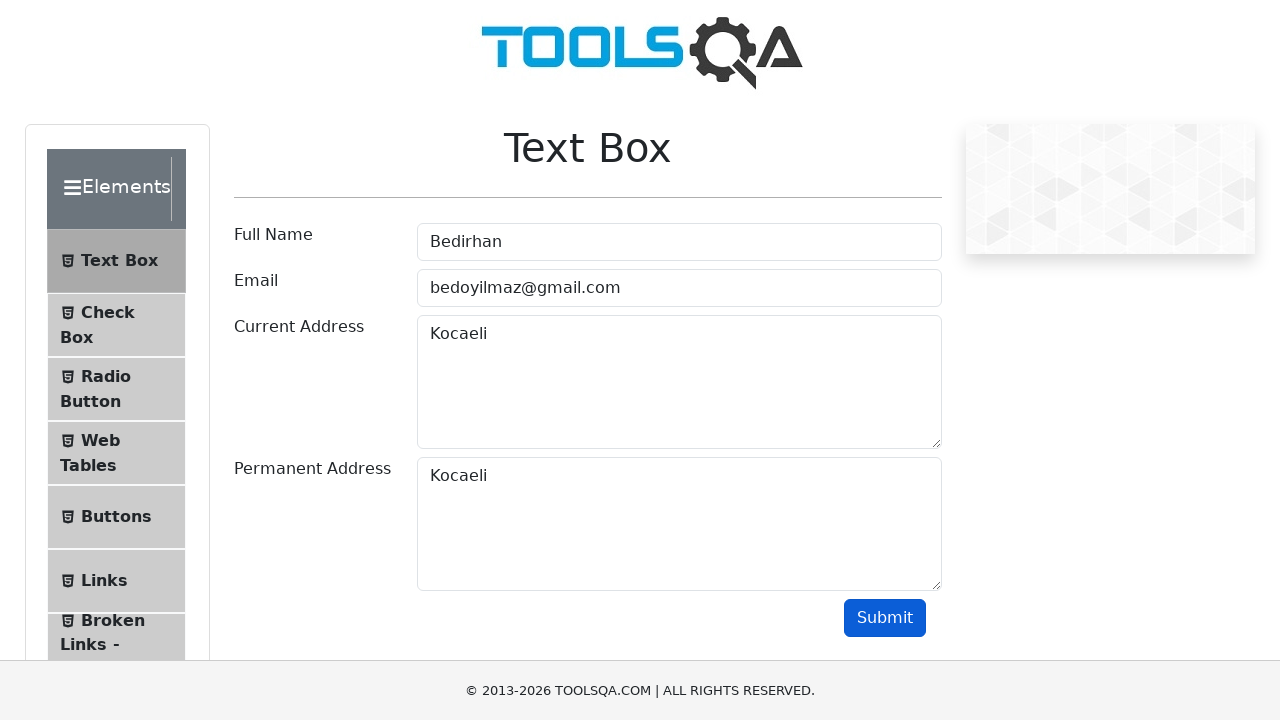